Tests double-clicking on specific elements within a large DOM structure page

Starting URL: http://the-internet.herokuapp.com/large

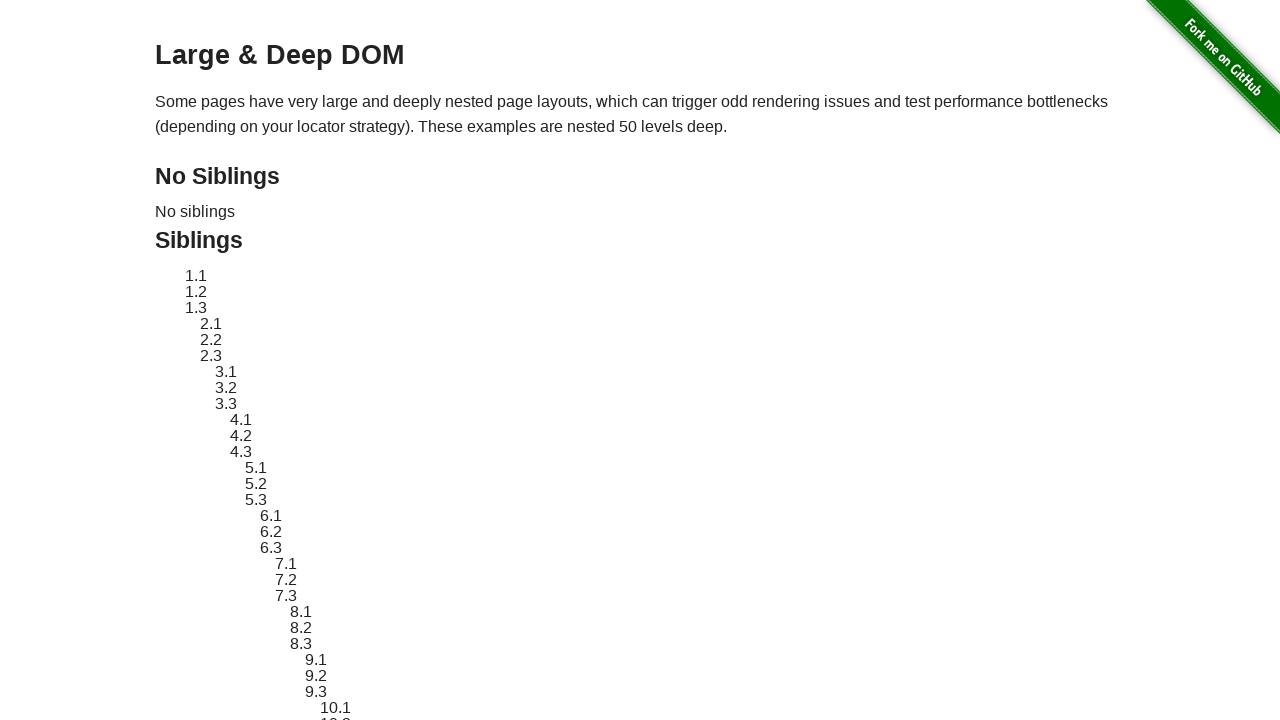

Located the example section on the large DOM page
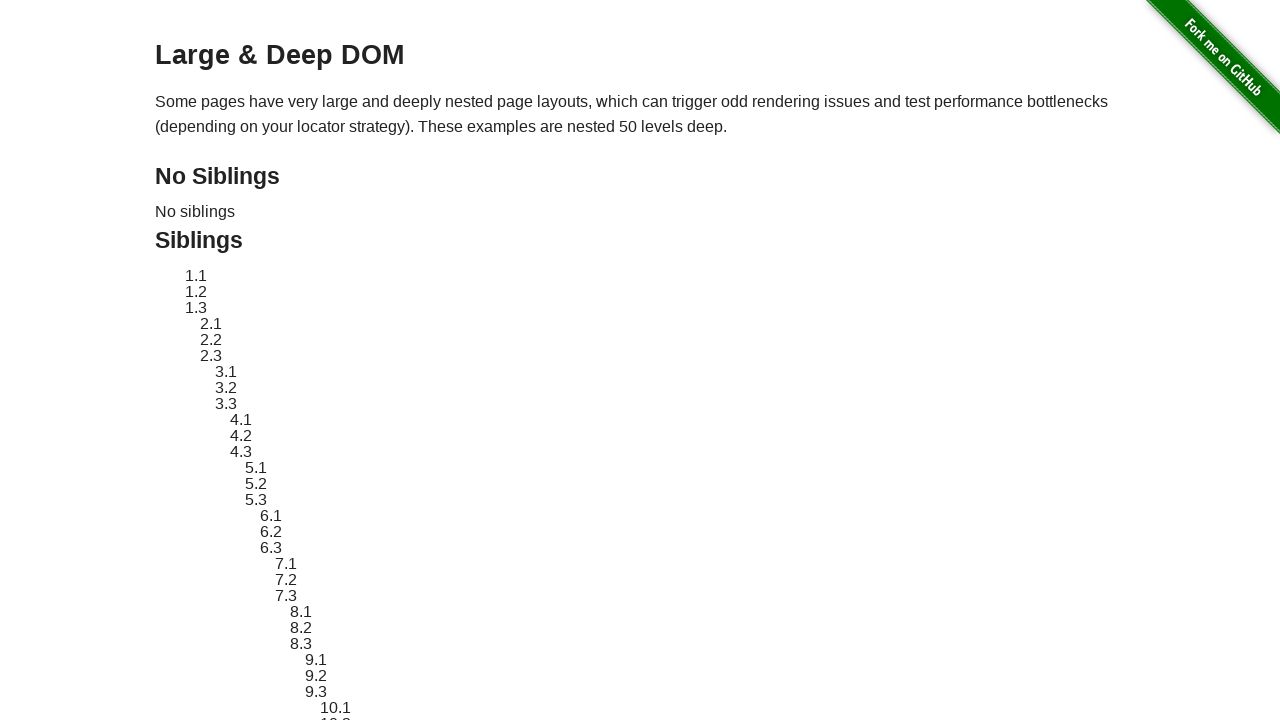

Double-clicked on the second h4 element within the example section at (640, 240) on xpath=//div[@class='example']/h4[2]
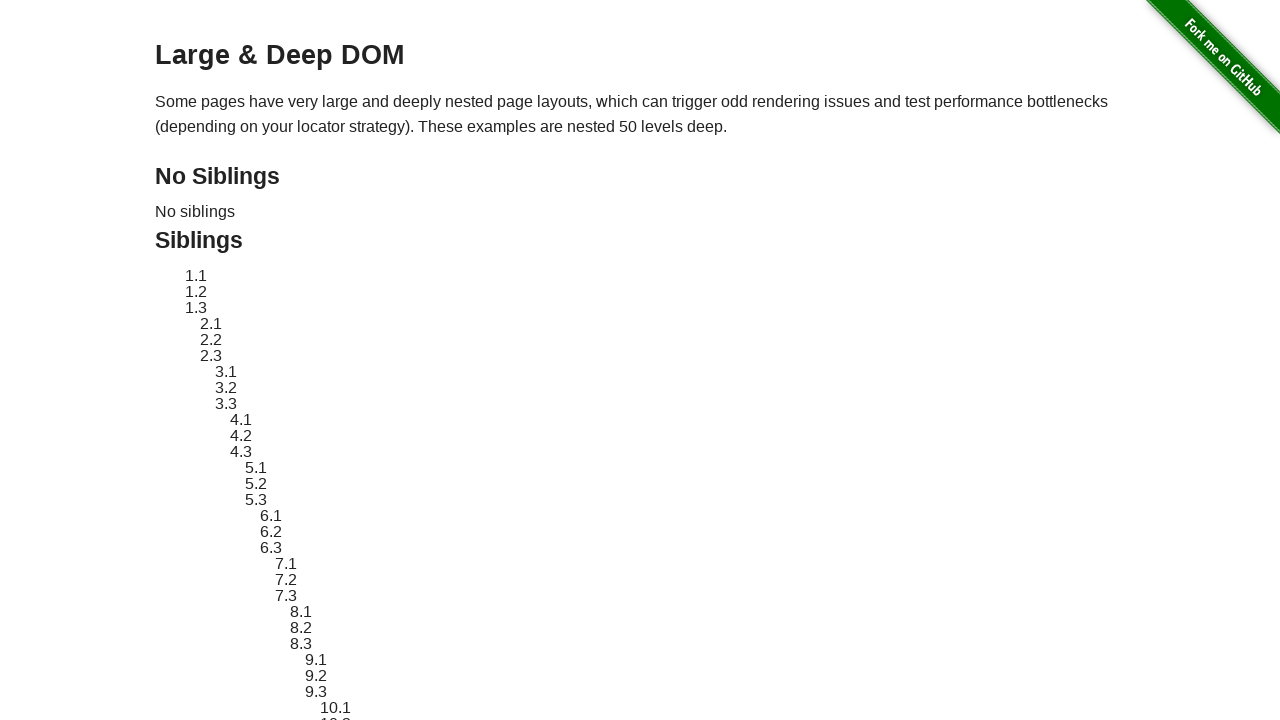

Double-clicked on the element with ID 'sibling-13.2' at (640, 361) on xpath=//div[@id='sibling-13.2']
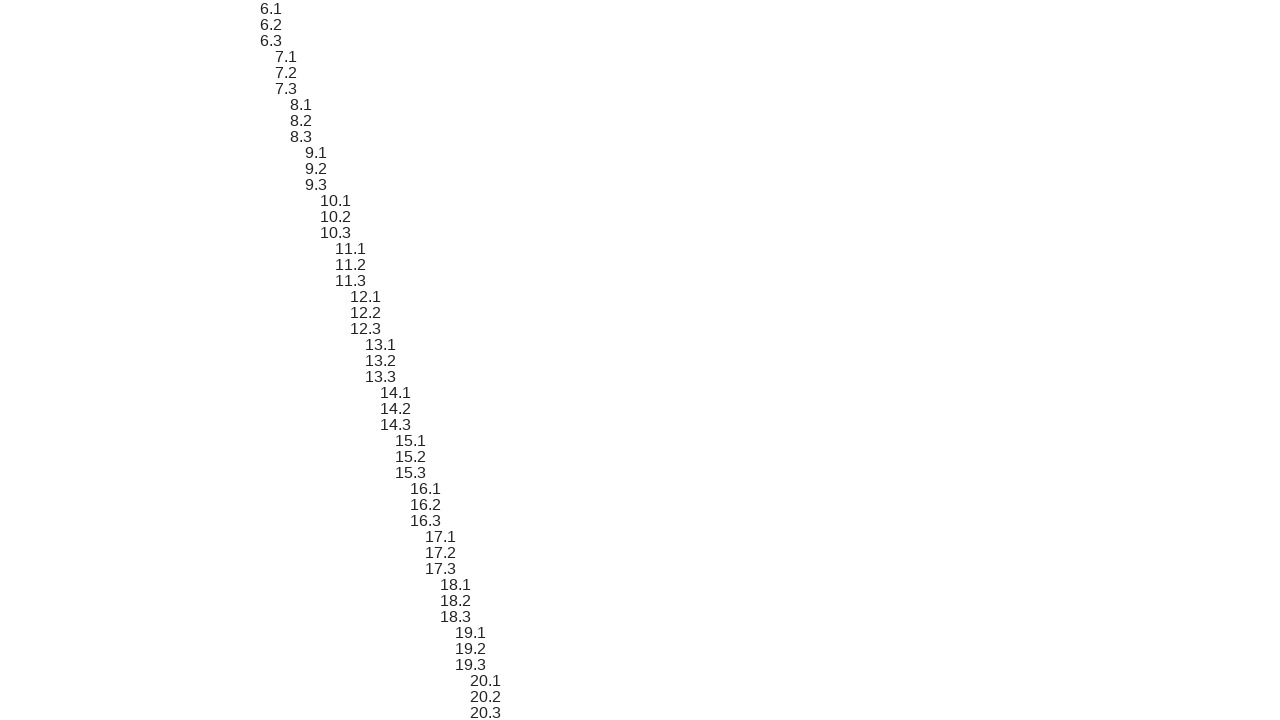

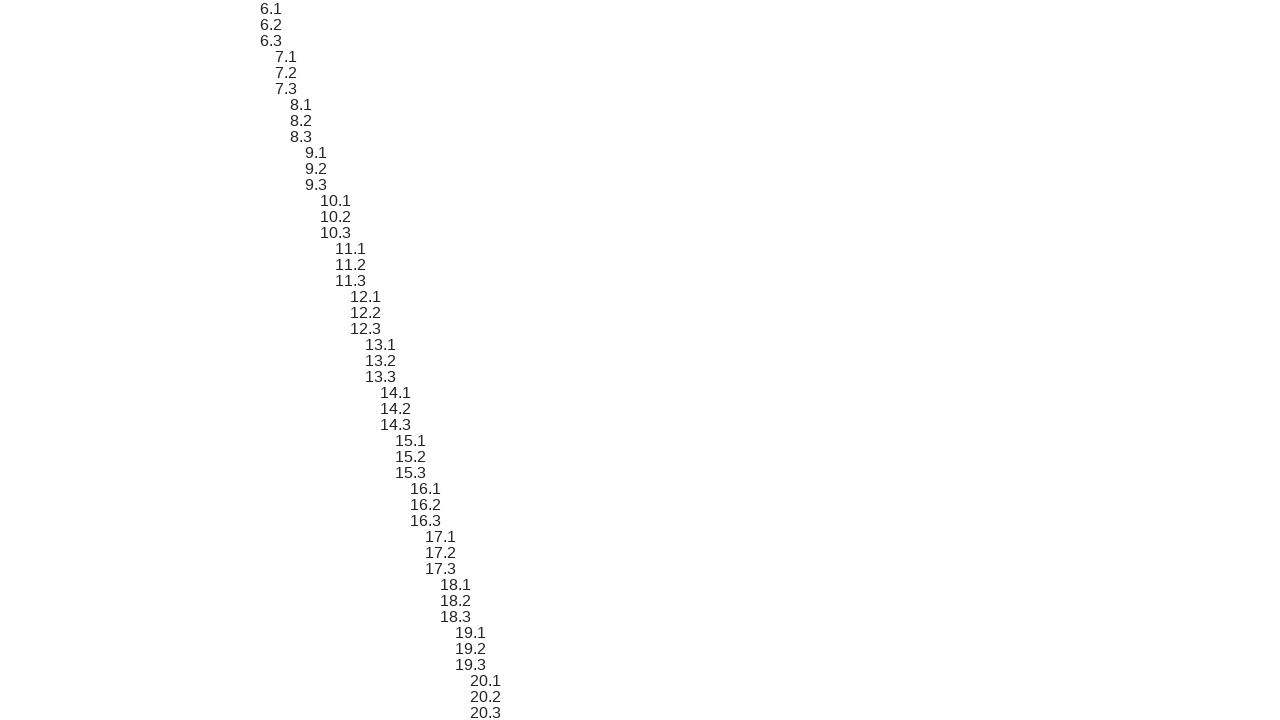